Tests filtering to display only active (non-completed) items

Starting URL: https://demo.playwright.dev/todomvc

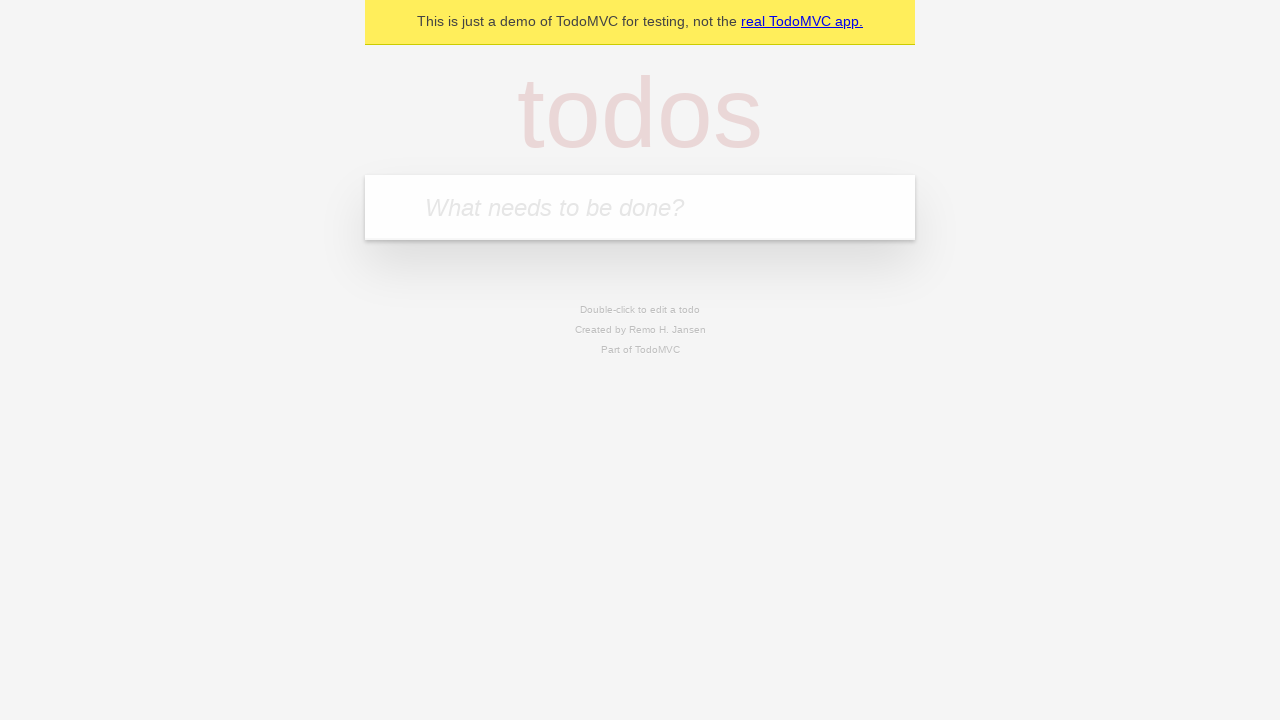

Filled new todo field with 'buy some cheese' on internal:attr=[placeholder="What needs to be done?"i]
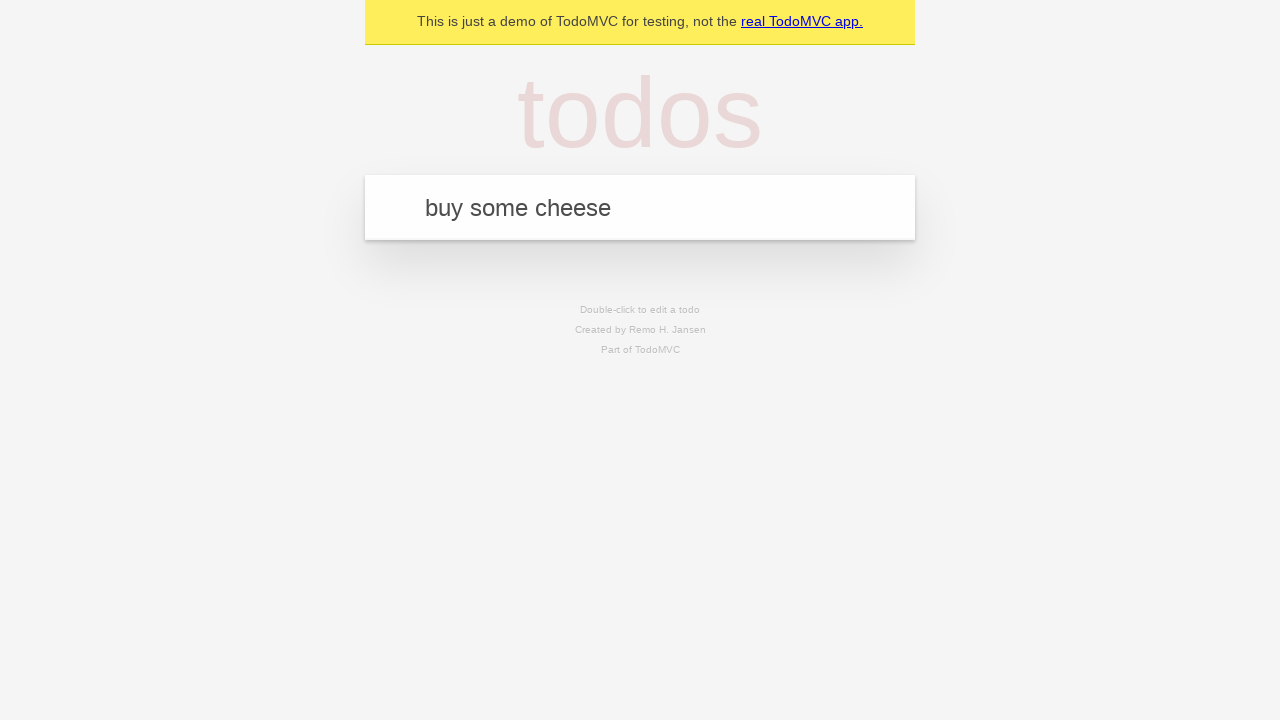

Pressed Enter to create todo 'buy some cheese' on internal:attr=[placeholder="What needs to be done?"i]
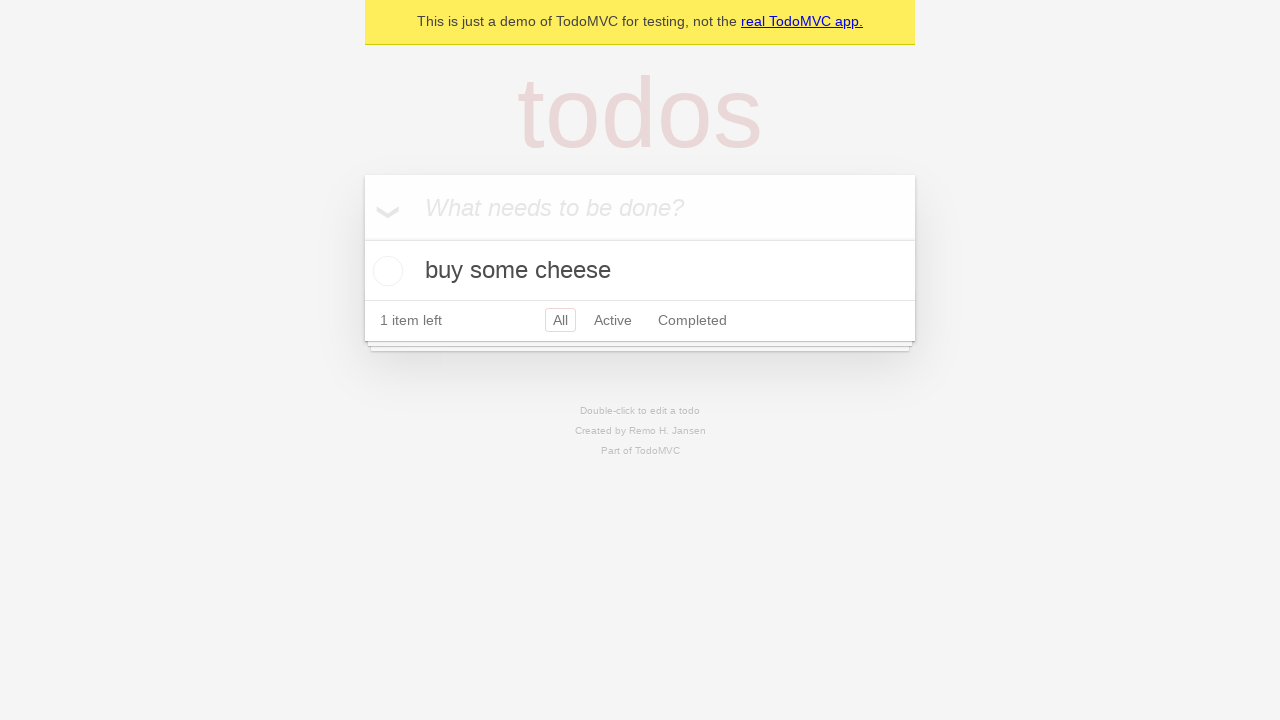

Filled new todo field with 'feed the cat' on internal:attr=[placeholder="What needs to be done?"i]
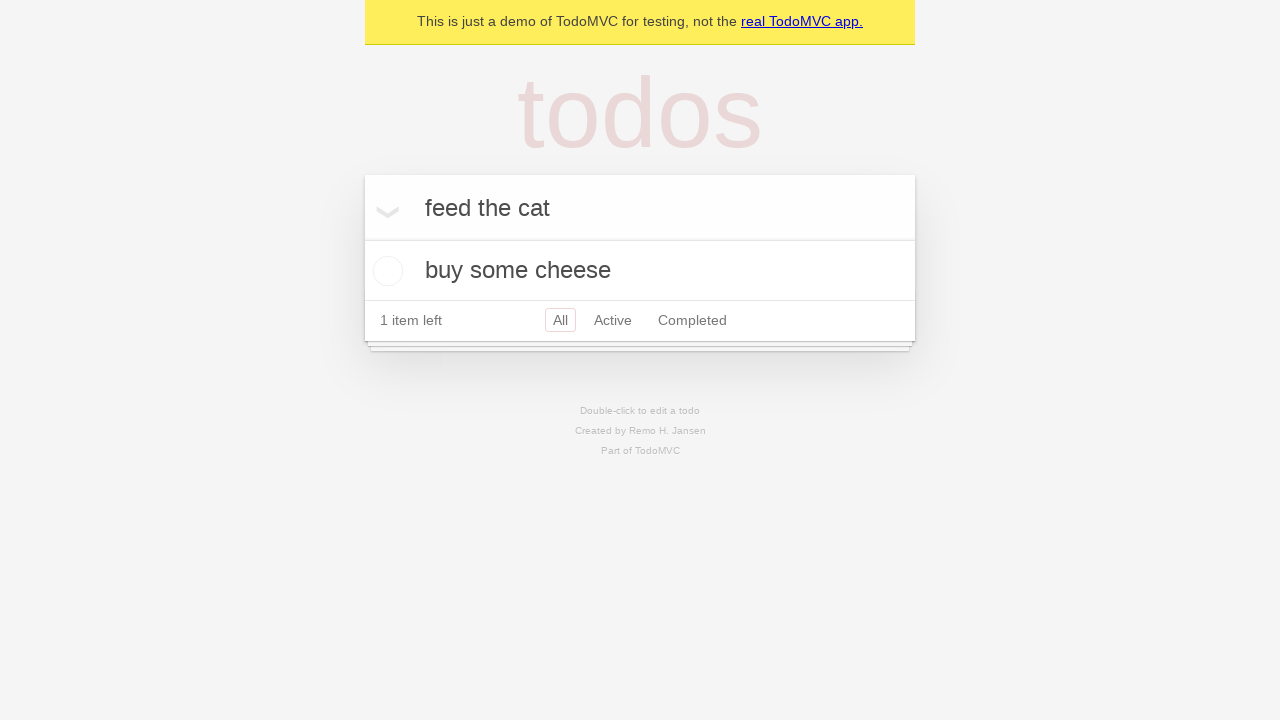

Pressed Enter to create todo 'feed the cat' on internal:attr=[placeholder="What needs to be done?"i]
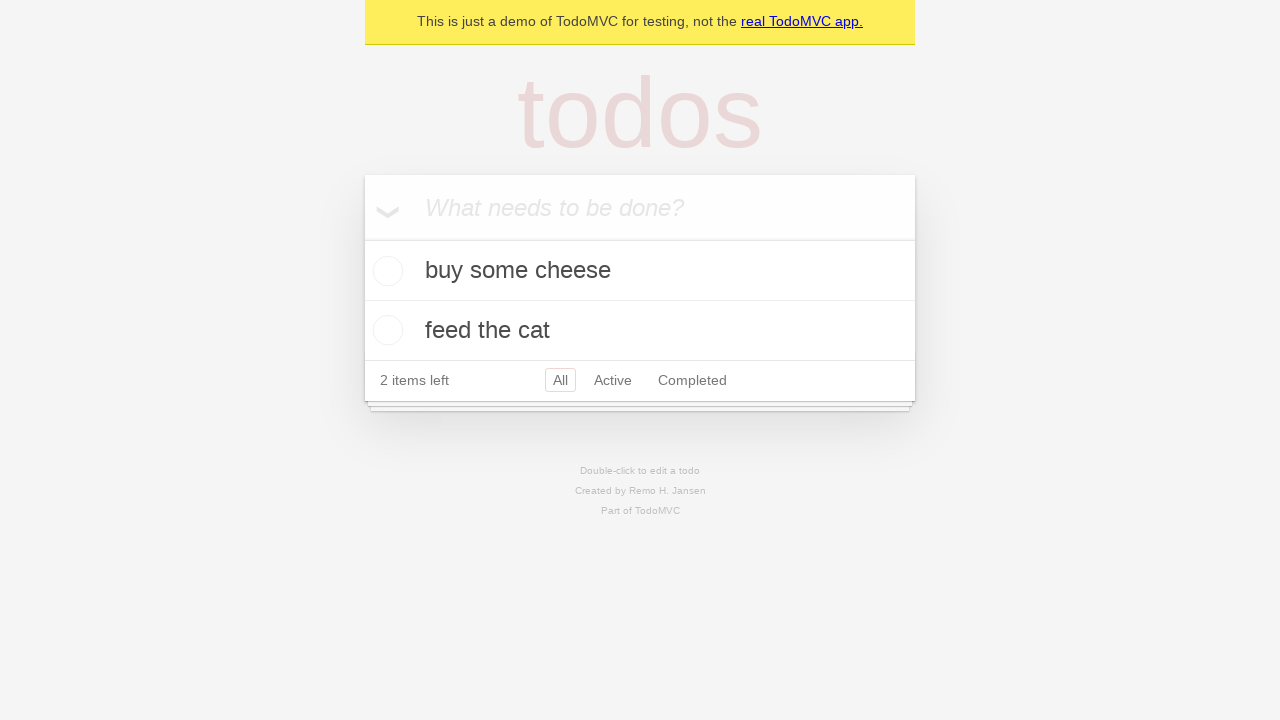

Filled new todo field with 'book a doctors appointment' on internal:attr=[placeholder="What needs to be done?"i]
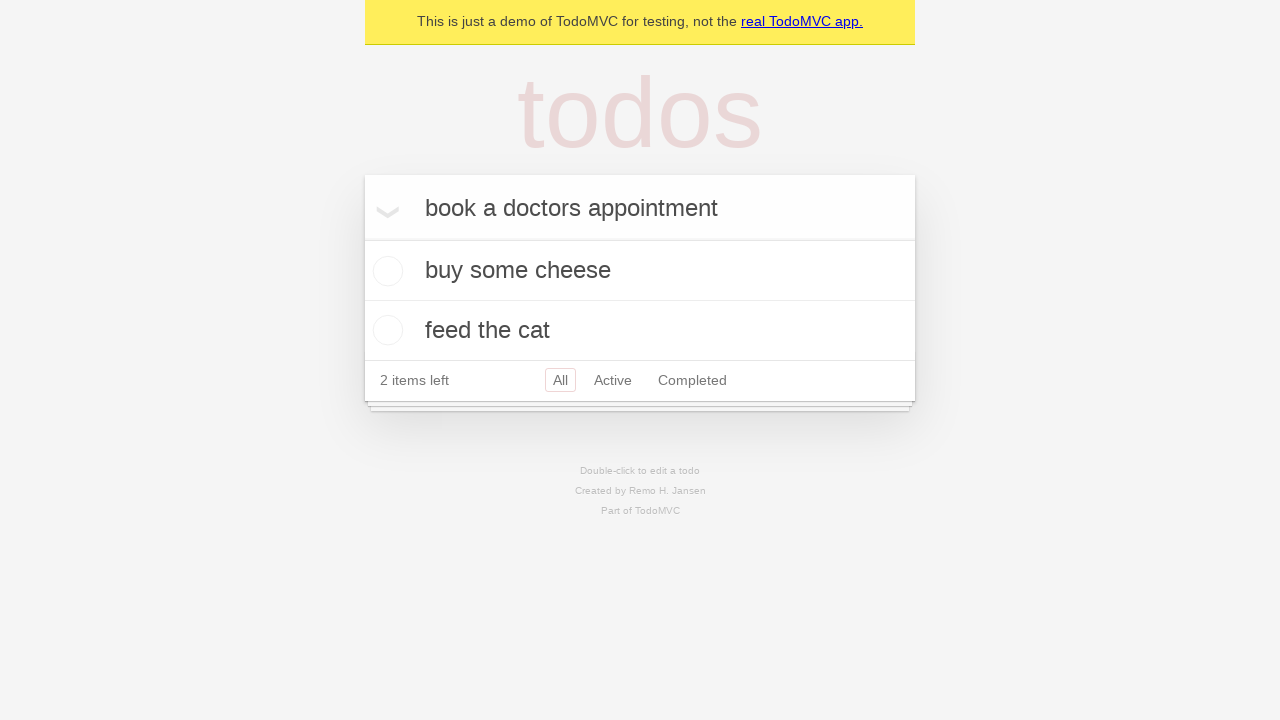

Pressed Enter to create todo 'book a doctors appointment' on internal:attr=[placeholder="What needs to be done?"i]
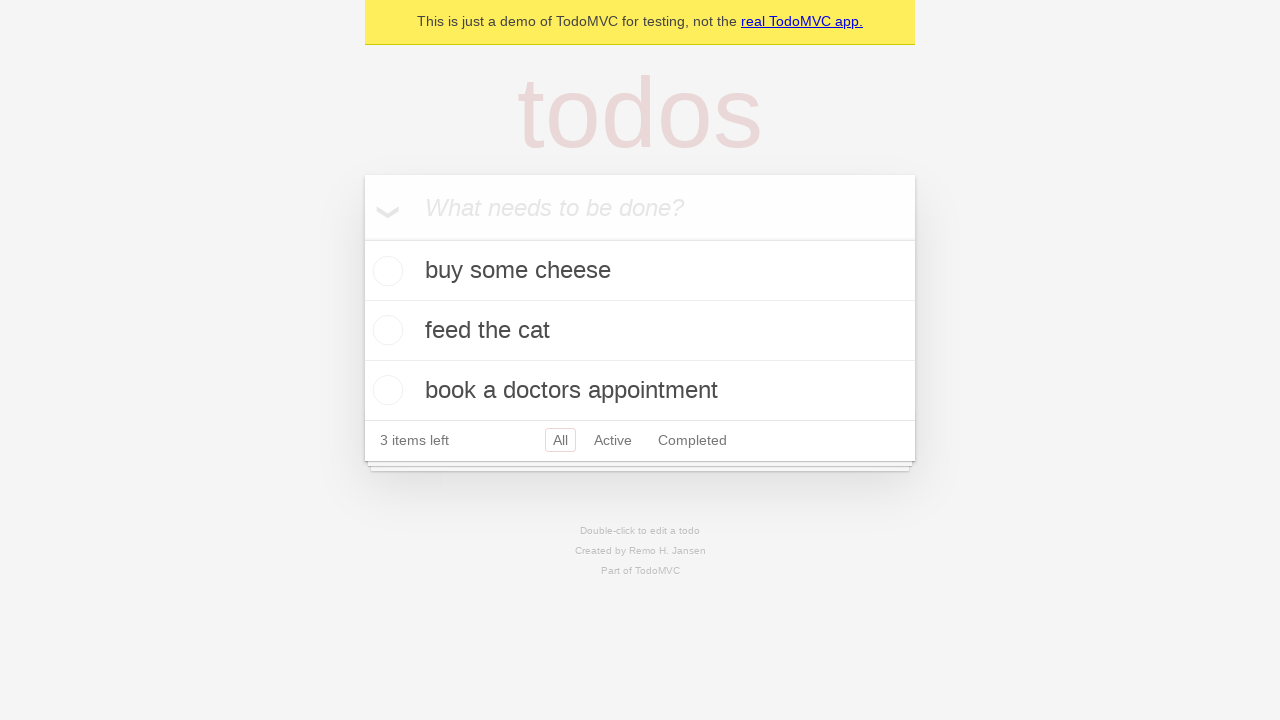

Waited for all 3 todos to be created
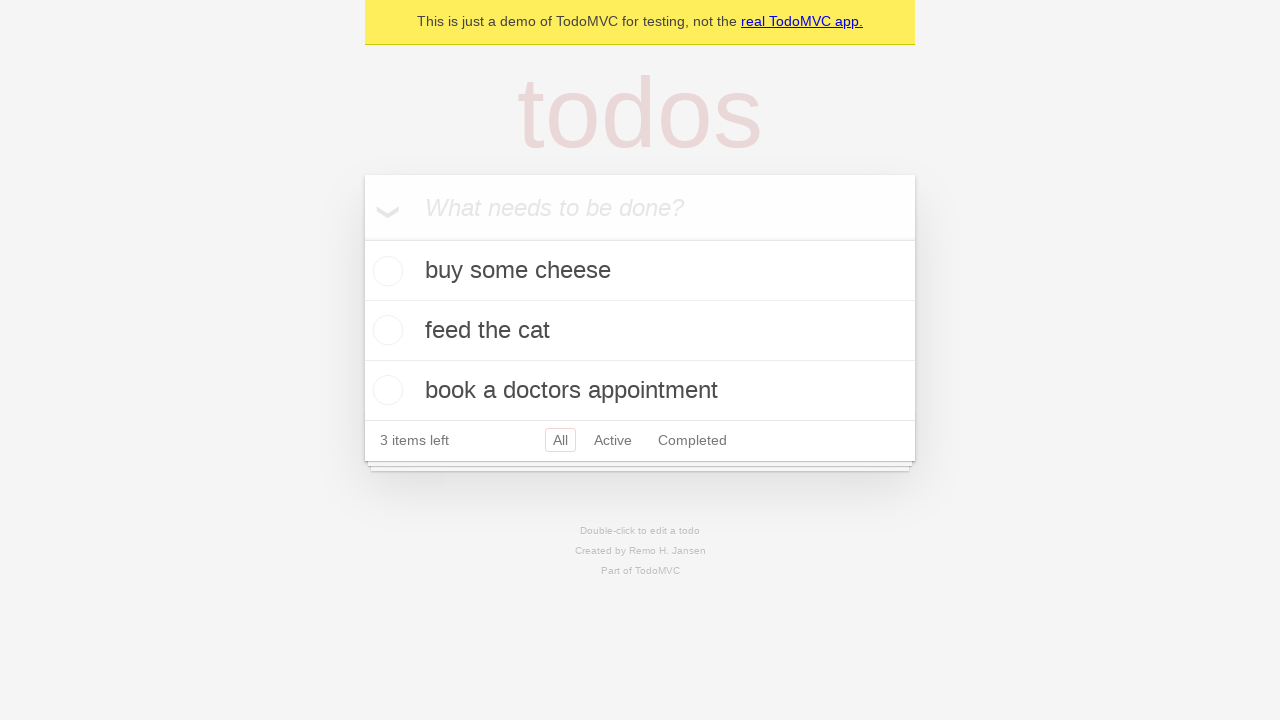

Checked the second todo item (feed the cat) at (385, 330) on internal:testid=[data-testid="todo-item"s] >> nth=1 >> internal:role=checkbox
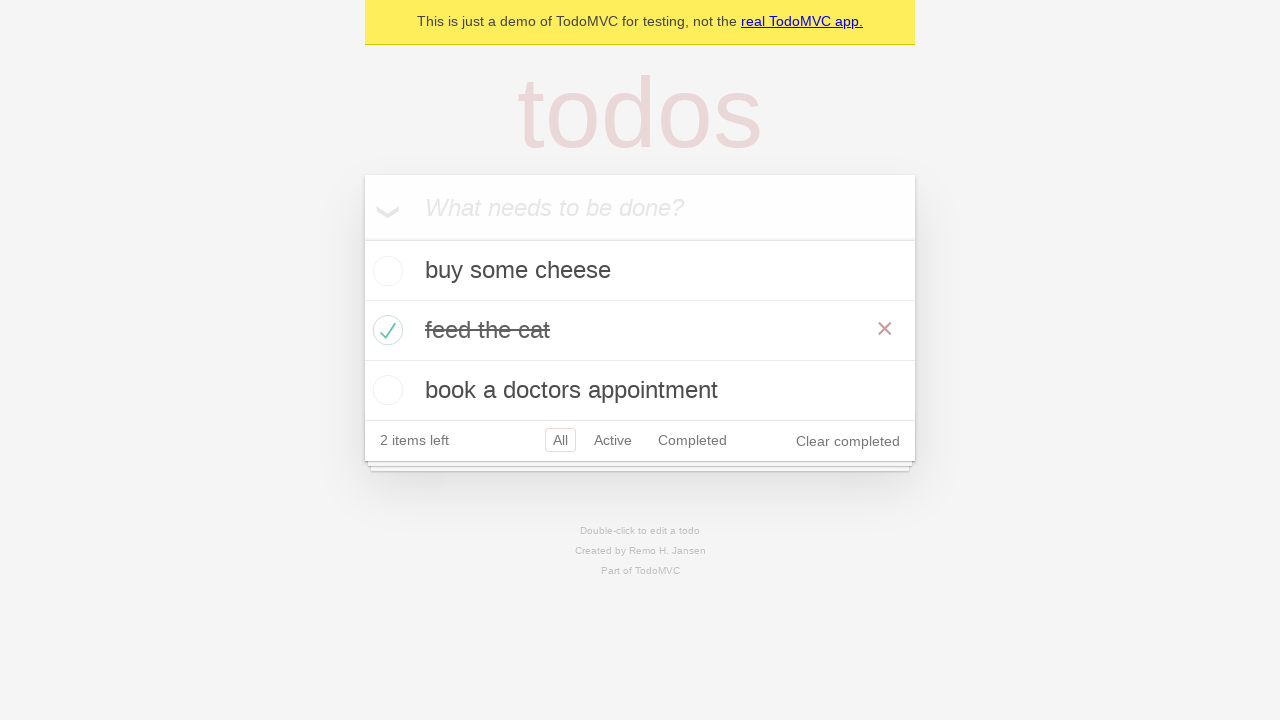

Clicked Active filter to display only non-completed items at (613, 440) on internal:role=link[name="Active"i]
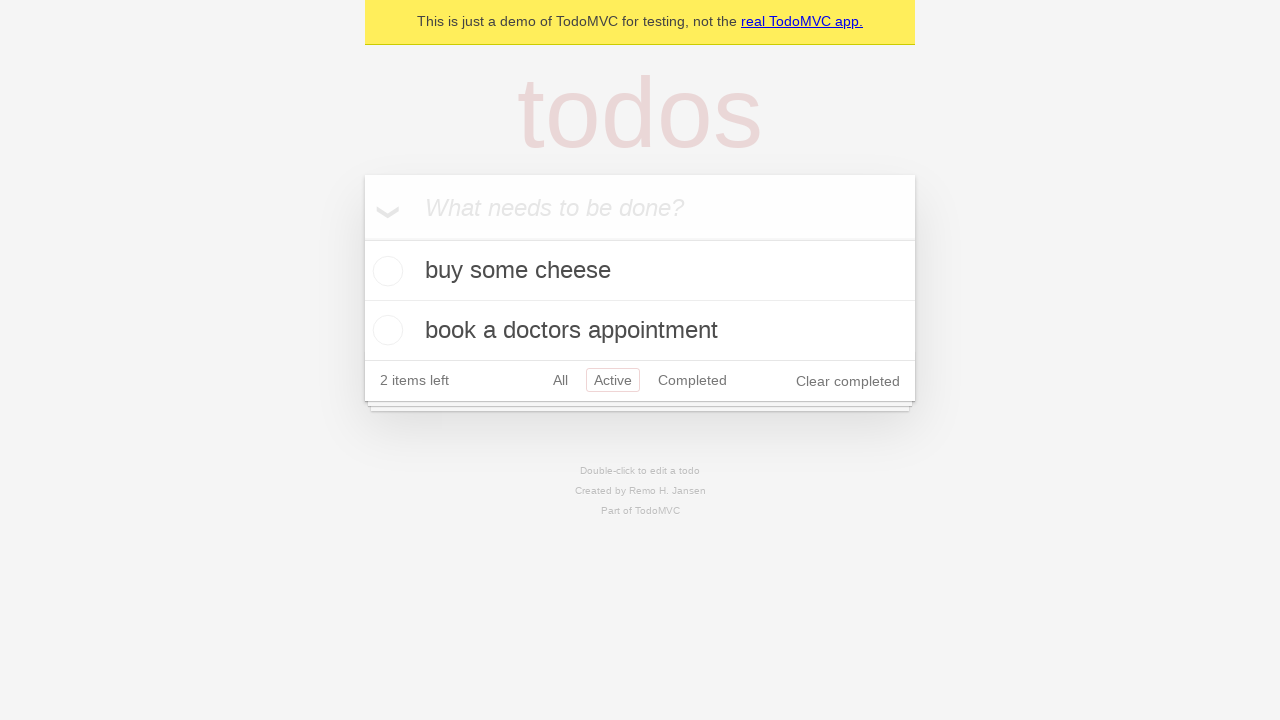

Waited for filtered view to display 2 active items
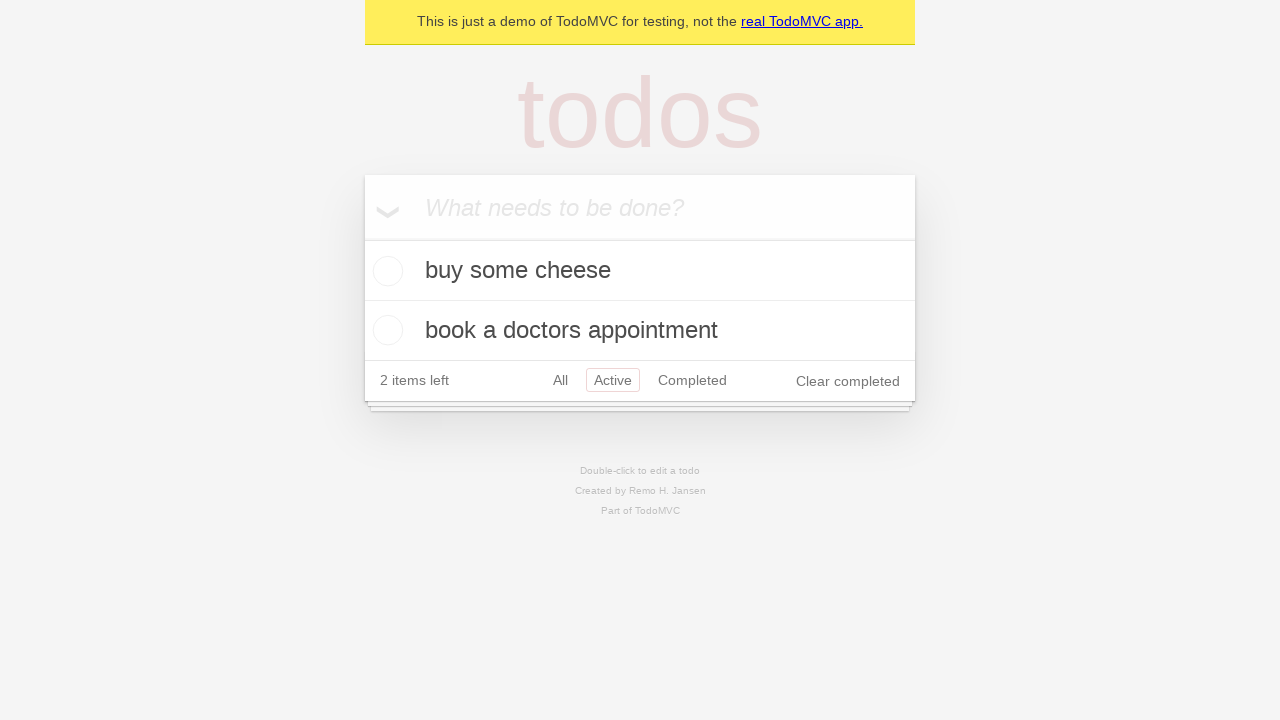

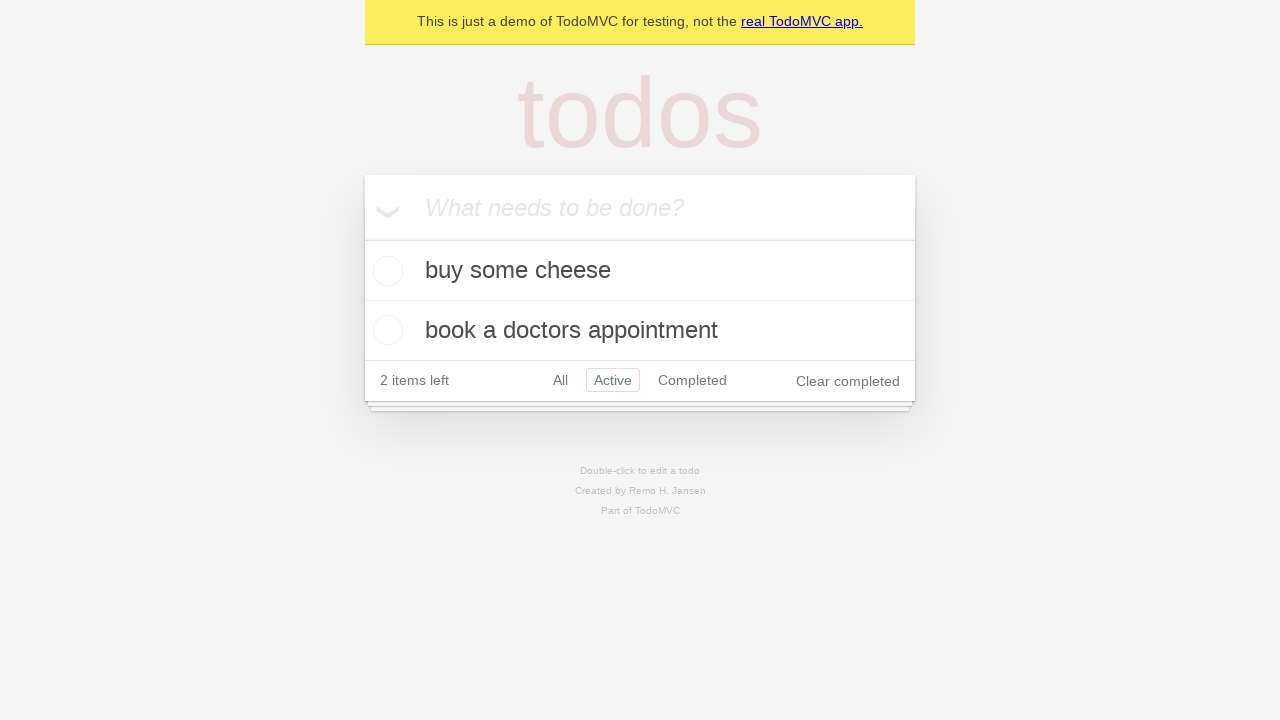